Tests footer navigation by scrolling to the bottom of the page and opening all links in the first footer column in new tabs using keyboard shortcuts

Starting URL: https://www.rahulshettyacademy.com/AutomationPractice/

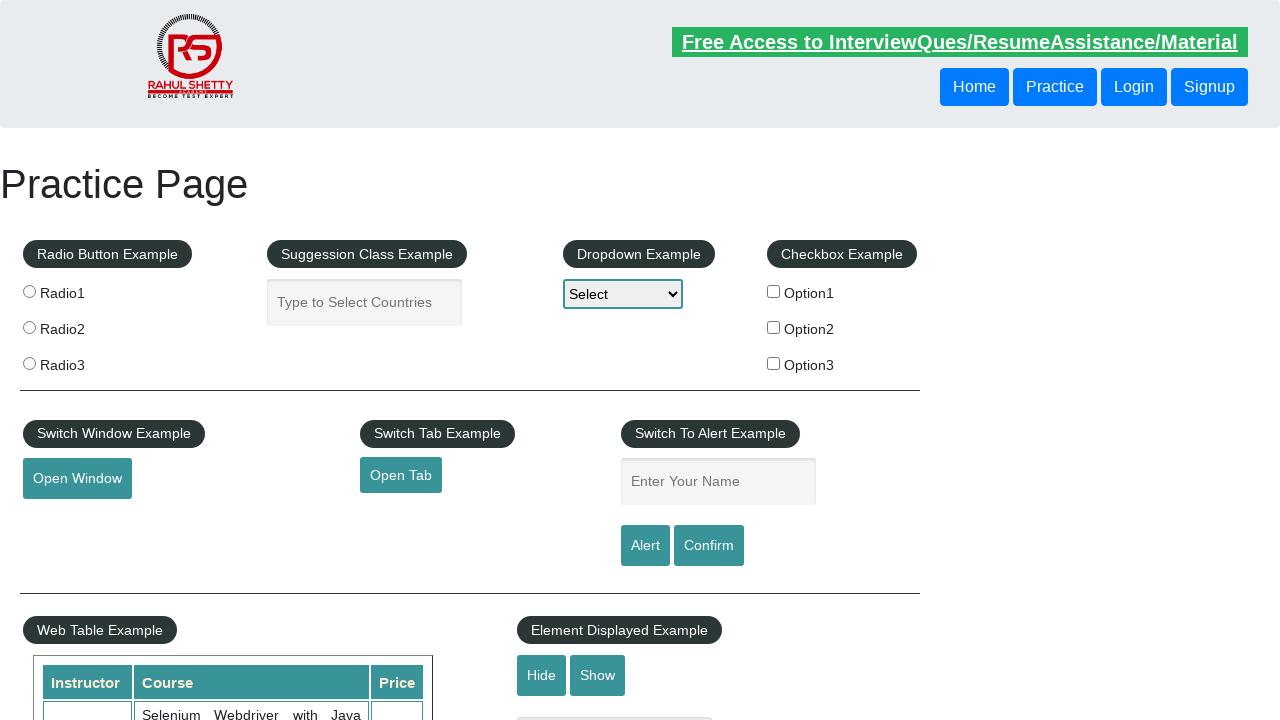

Scrolled to the bottom of the page
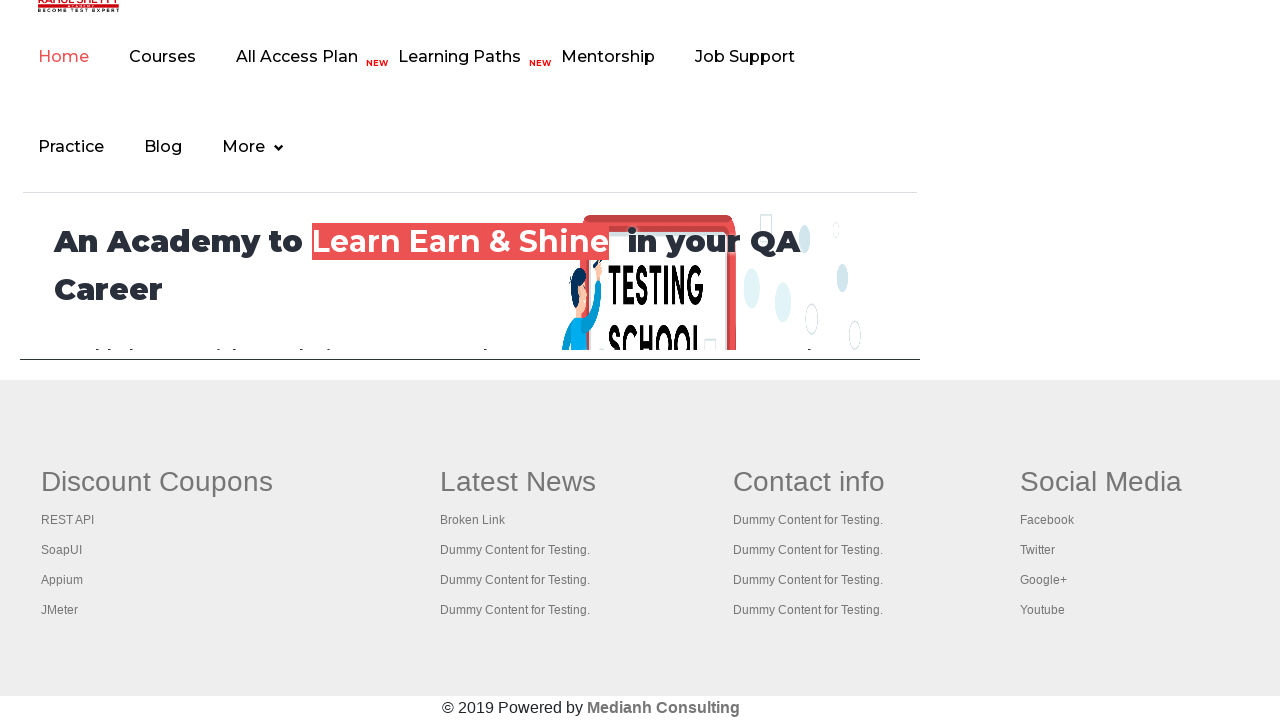

Footer element loaded and visible
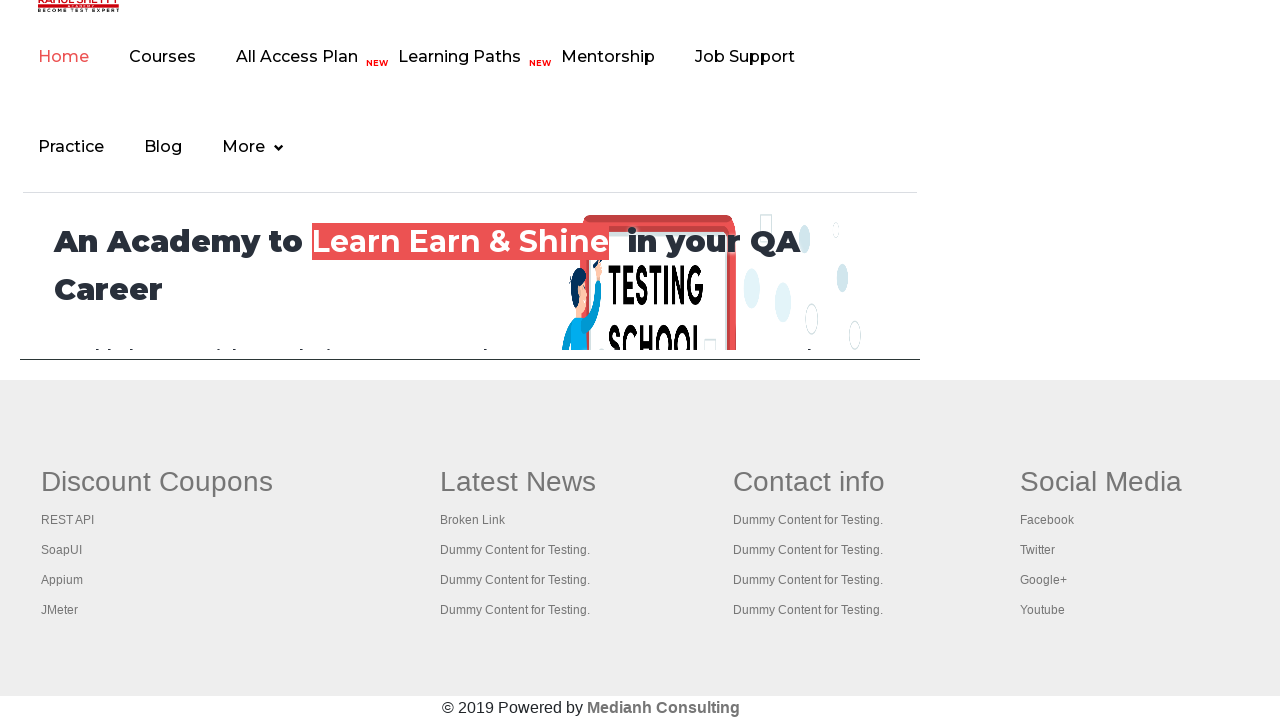

Located all links in the first footer column
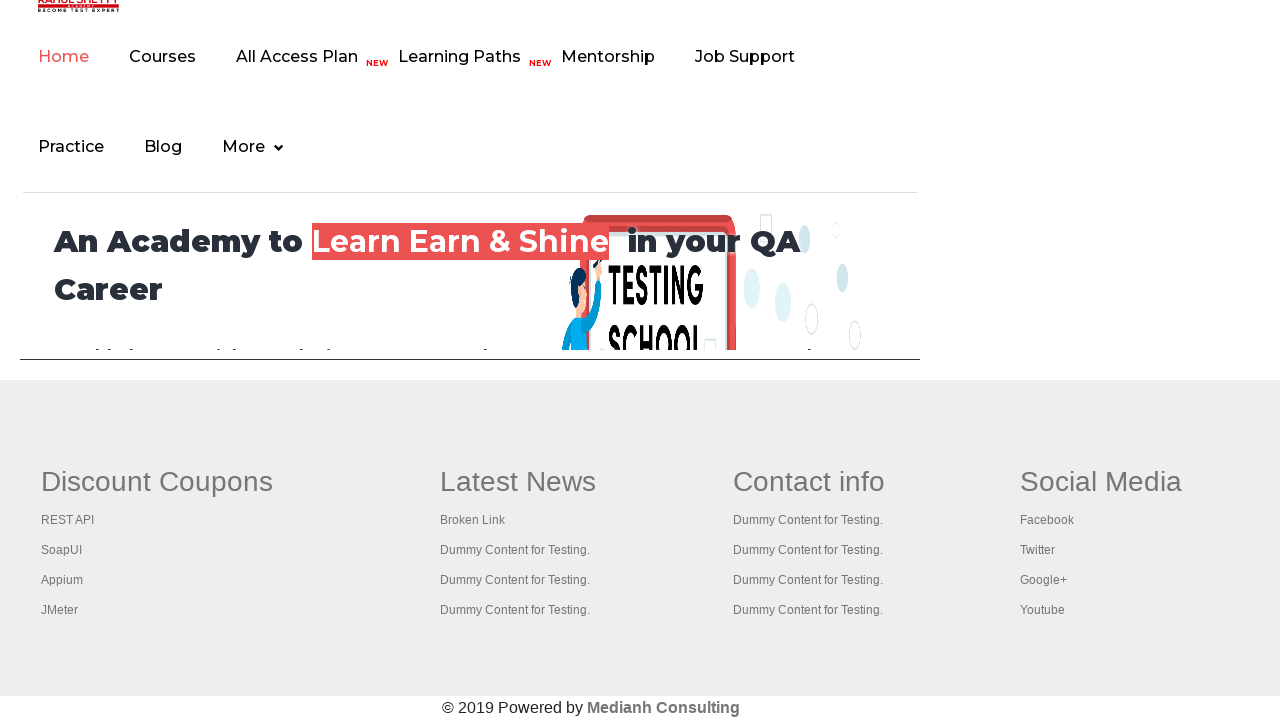

Found 5 links in the first footer column
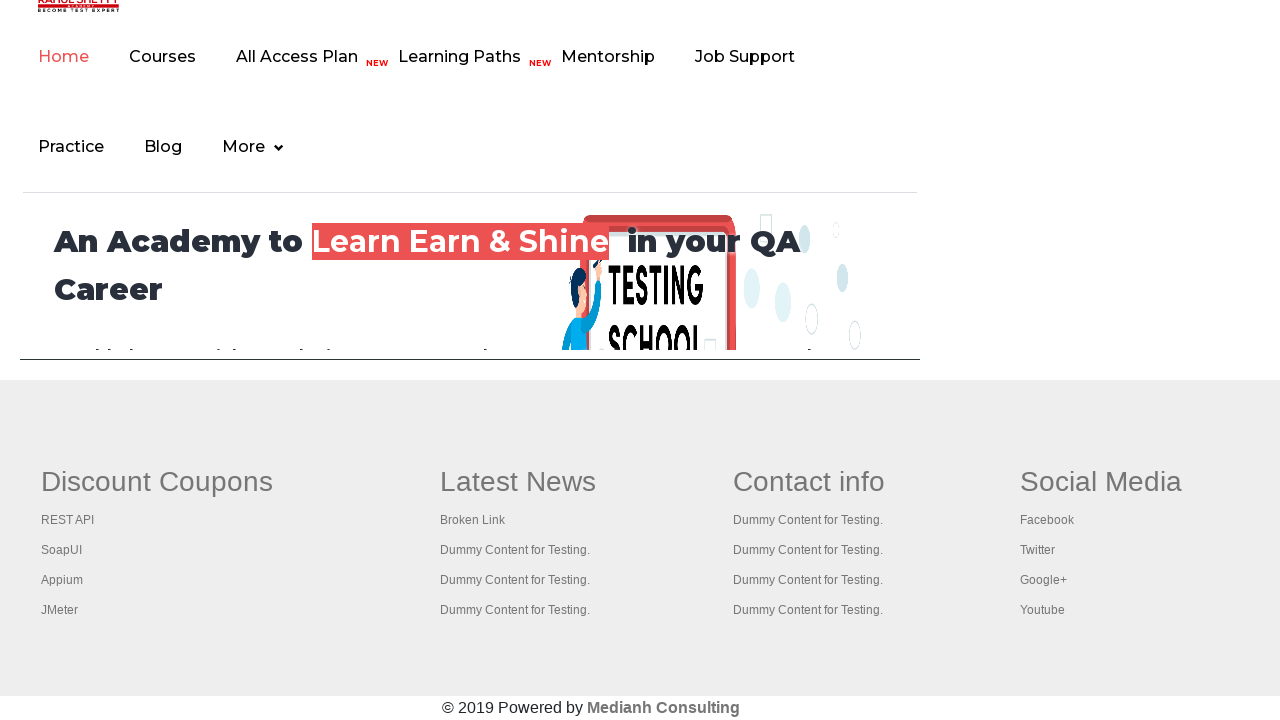

Opened footer link 1 of 5 in new tab using Ctrl+Click at (157, 482) on #gf-BIG table tbody tr td:first-child ul a >> nth=0
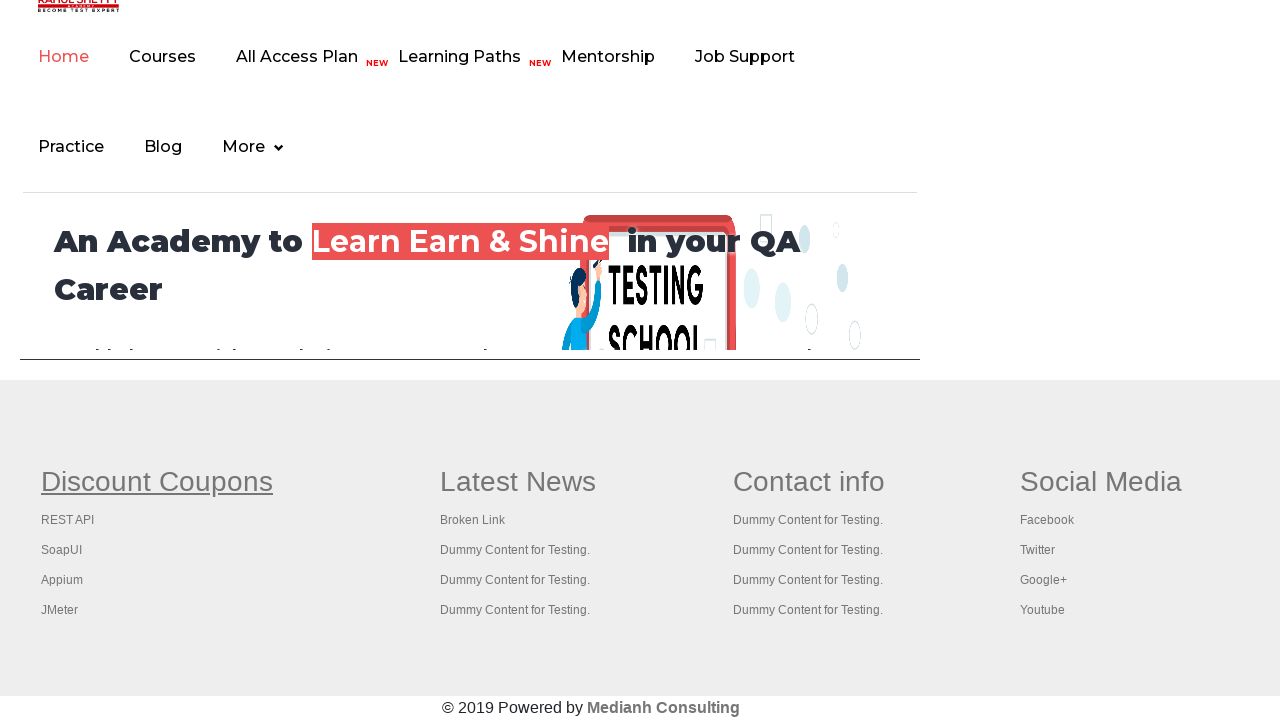

Opened footer link 2 of 5 in new tab using Ctrl+Click at (68, 520) on #gf-BIG table tbody tr td:first-child ul a >> nth=1
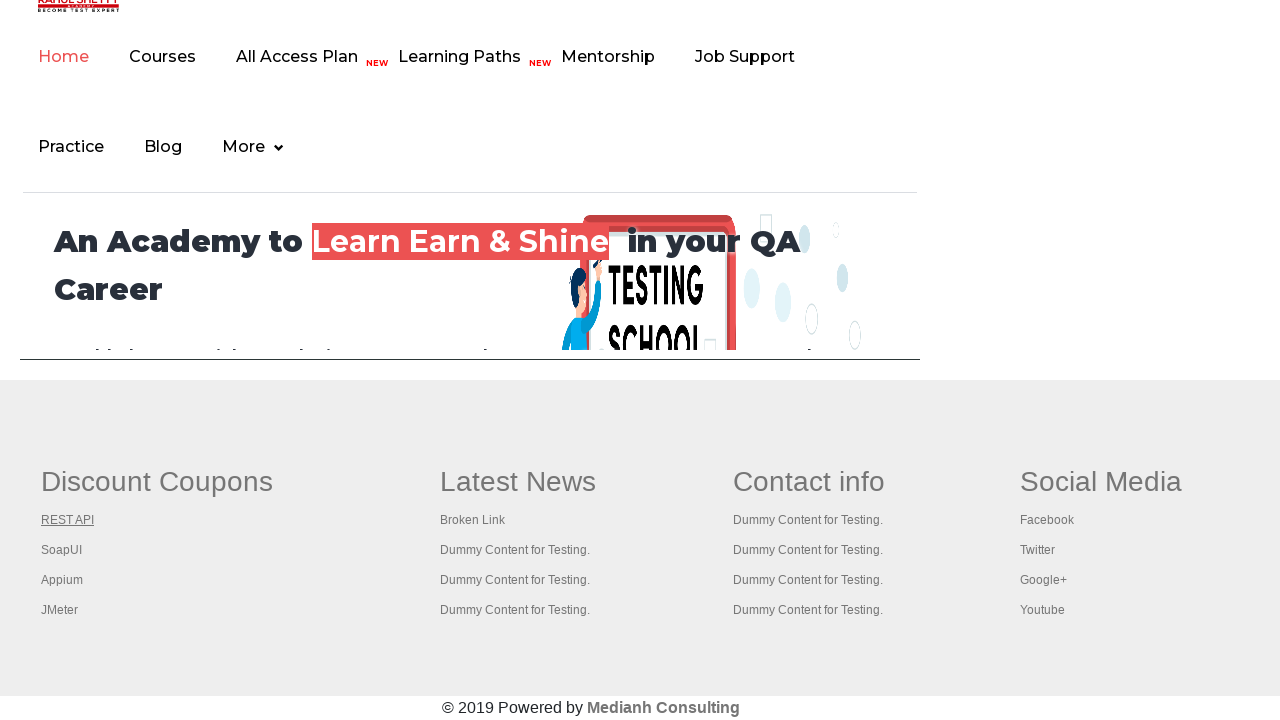

Opened footer link 3 of 5 in new tab using Ctrl+Click at (62, 550) on #gf-BIG table tbody tr td:first-child ul a >> nth=2
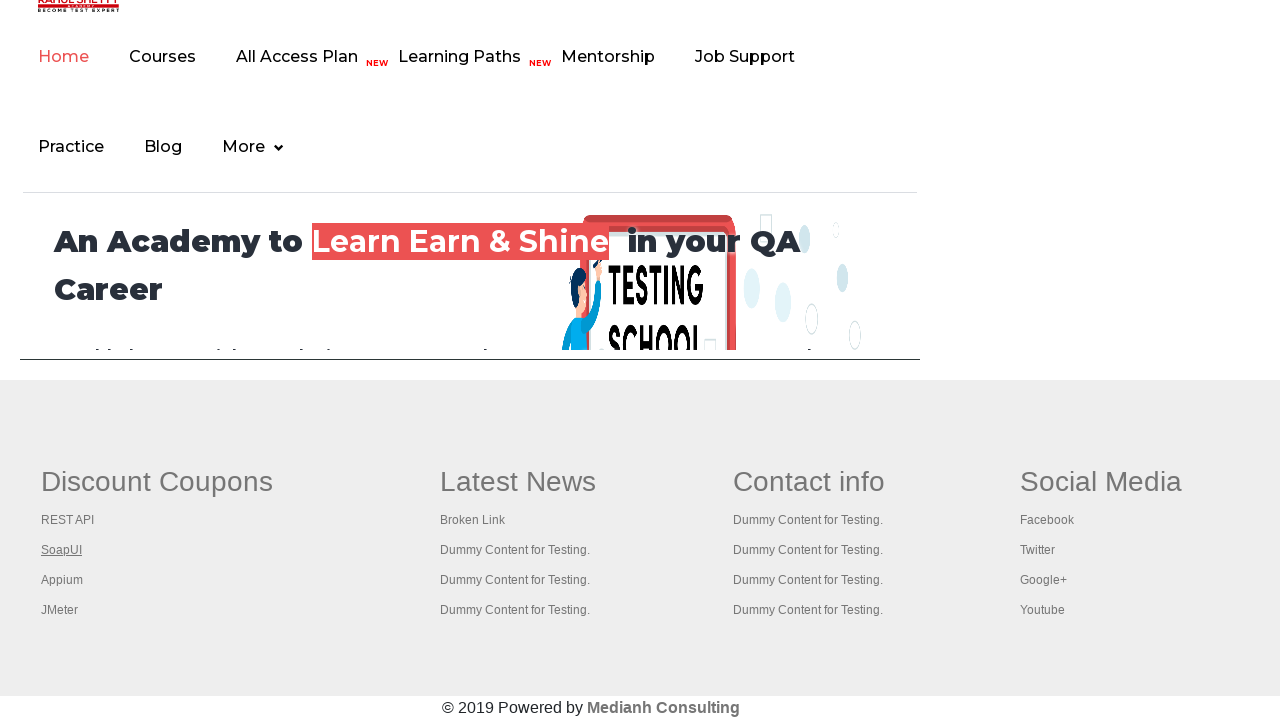

Opened footer link 4 of 5 in new tab using Ctrl+Click at (62, 580) on #gf-BIG table tbody tr td:first-child ul a >> nth=3
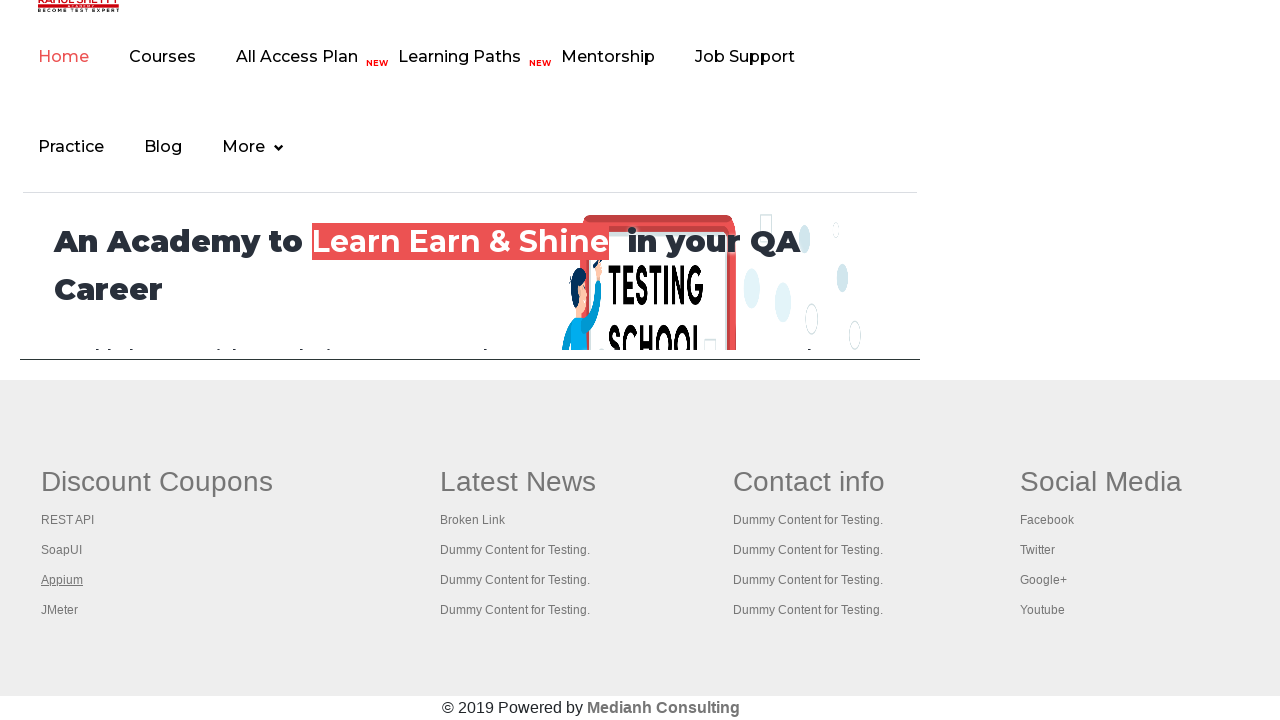

Opened footer link 5 of 5 in new tab using Ctrl+Click at (60, 610) on #gf-BIG table tbody tr td:first-child ul a >> nth=4
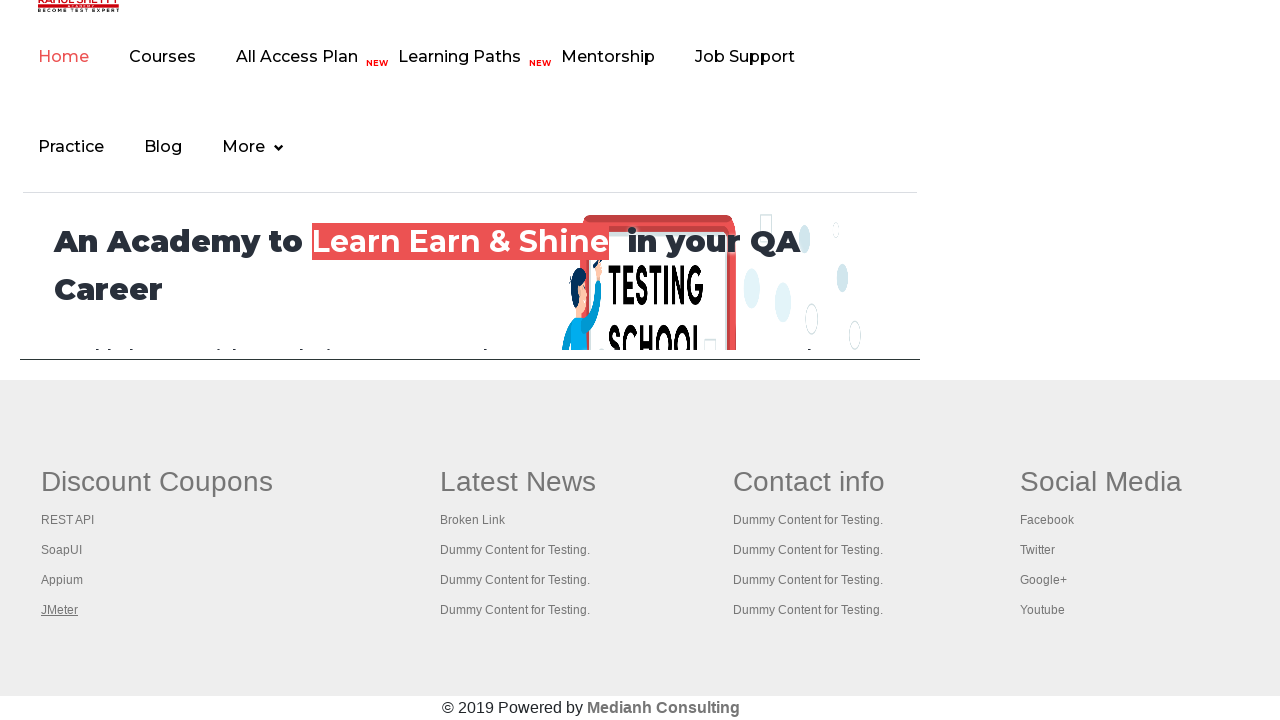

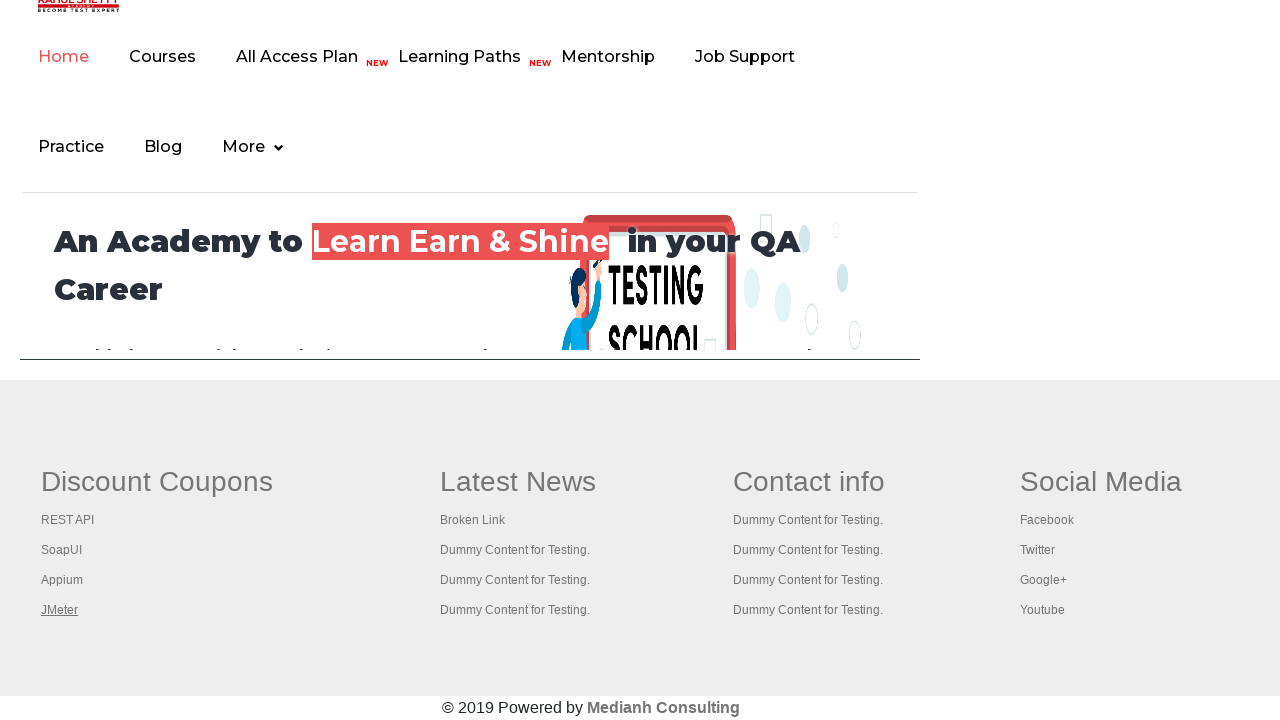